Tests a sample form submission on Sauce Labs' guinea pig test page by entering comments, submitting the form, verifying the comments appear, and then clicking a link to navigate to another page and verifying its content.

Starting URL: http://saucelabs.com/test/guinea-pig

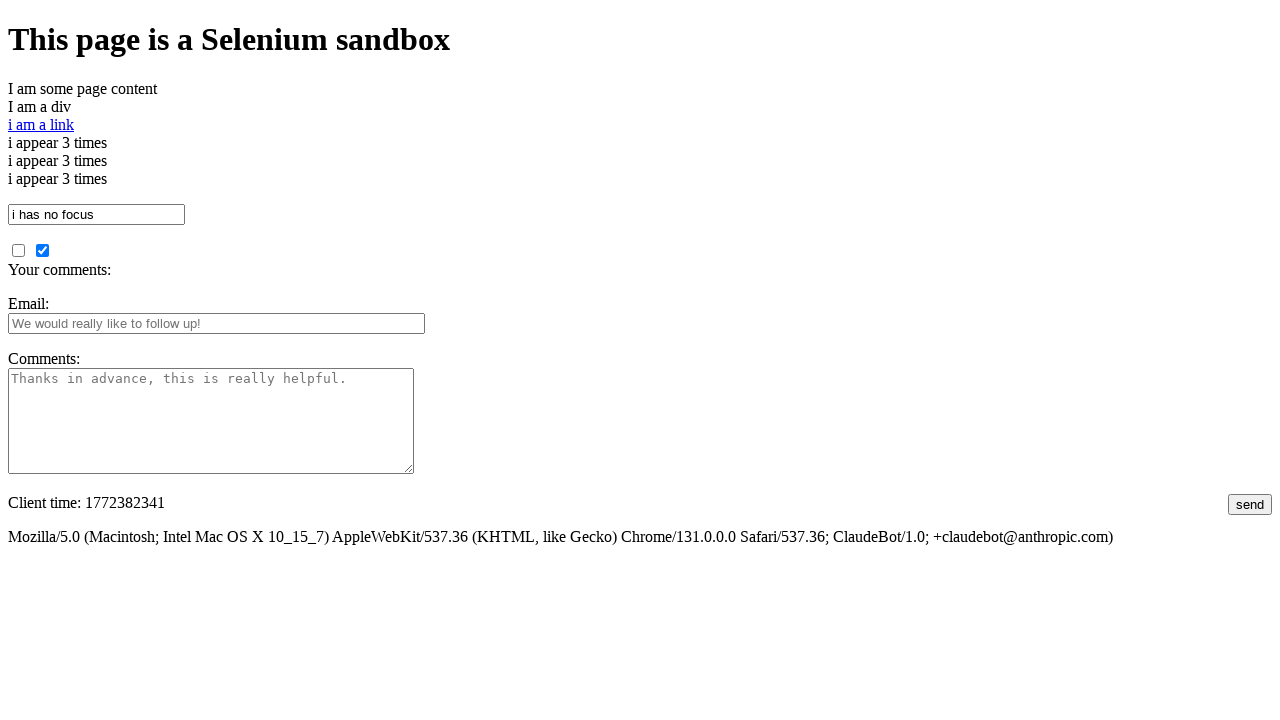

Verified page title contains 'I am a page title - Sauce Labs'
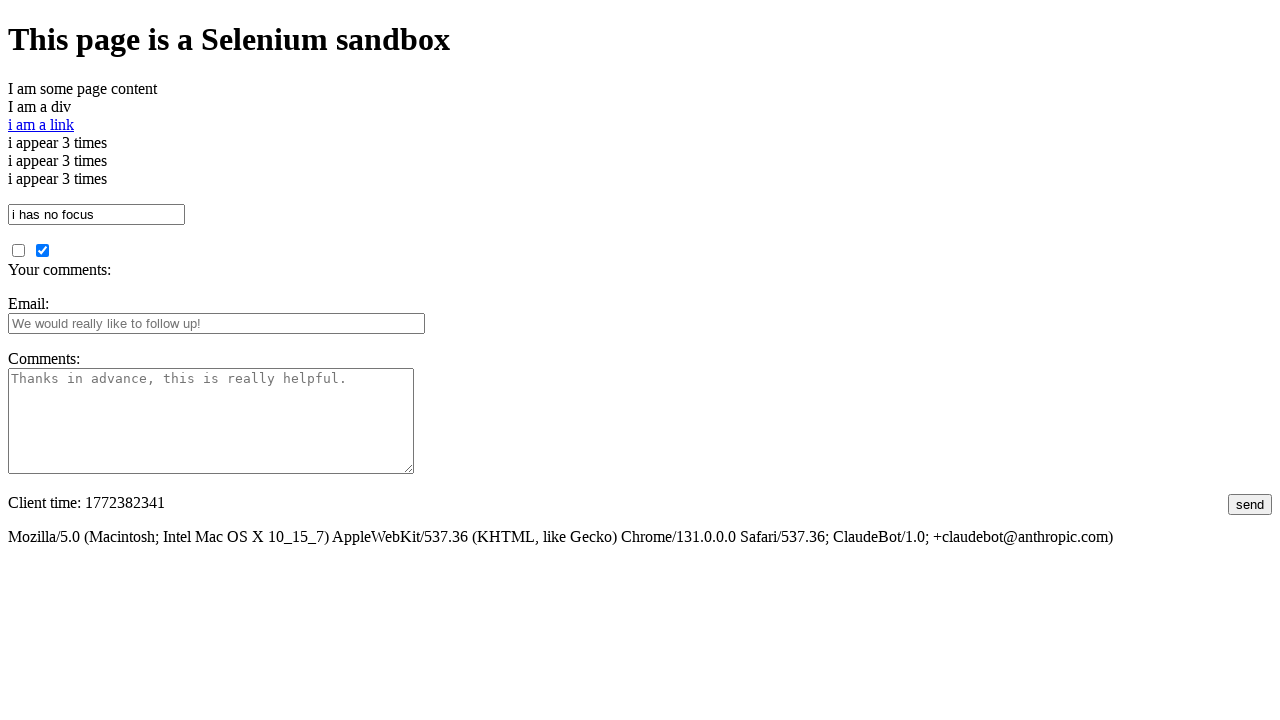

Filled comments text area with example comments on #comments
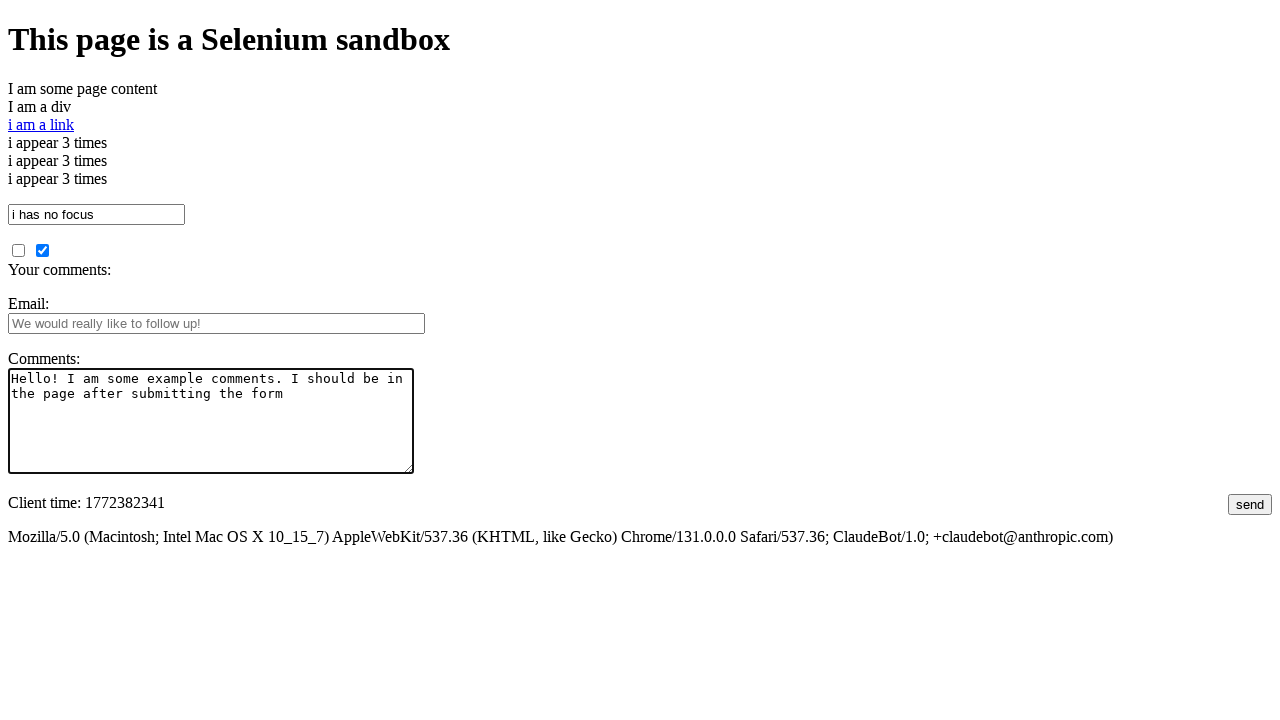

Clicked submit button to submit the form at (1250, 504) on #submit
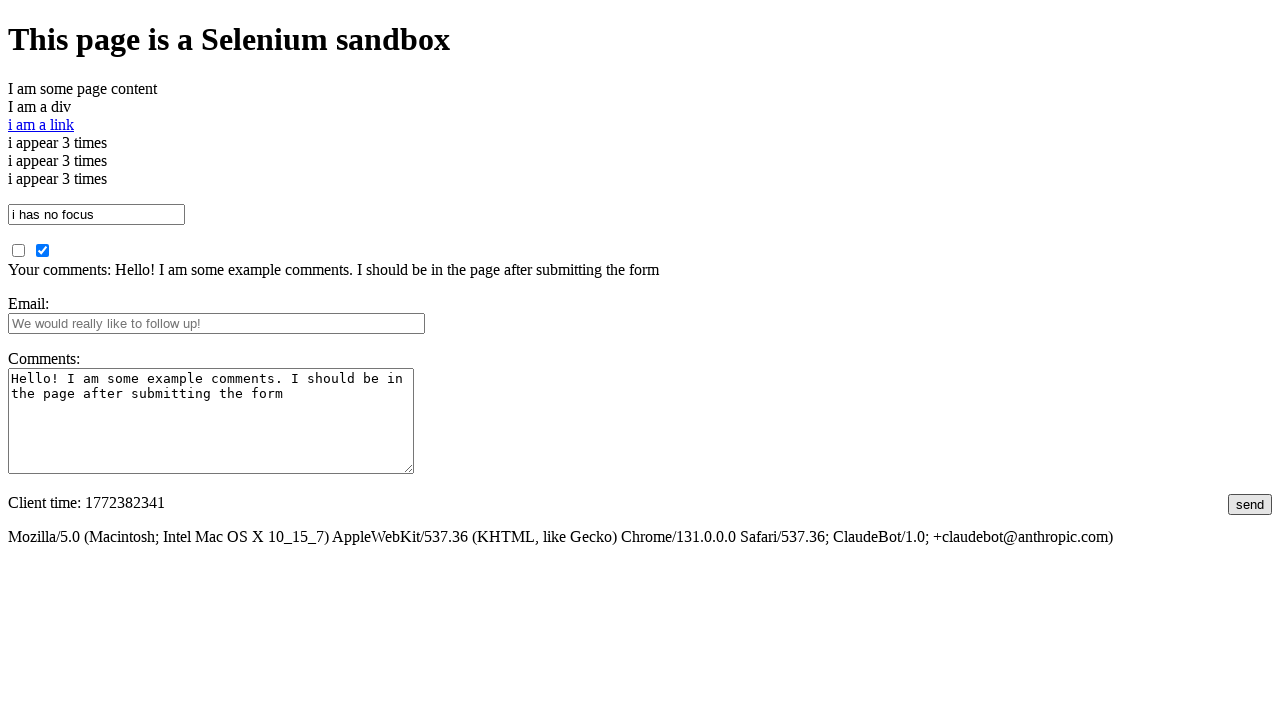

Waited for comments element to appear
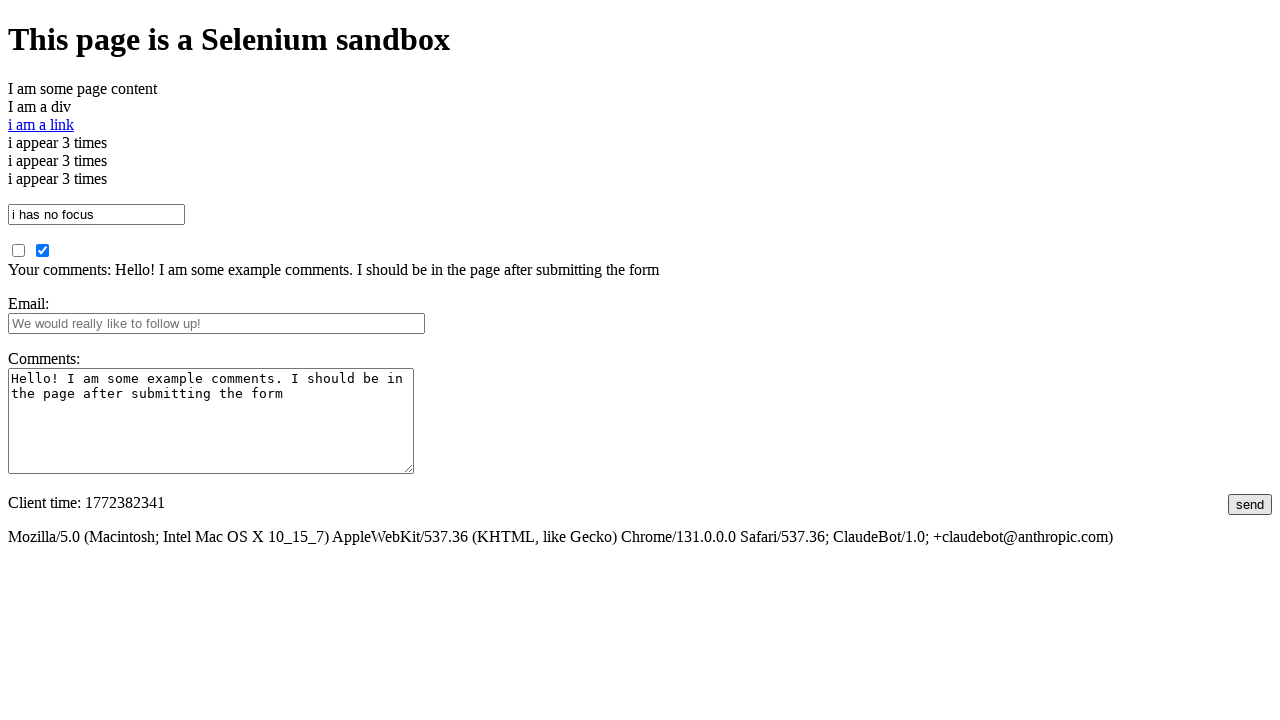

Verified submitted comments appear correctly in the page
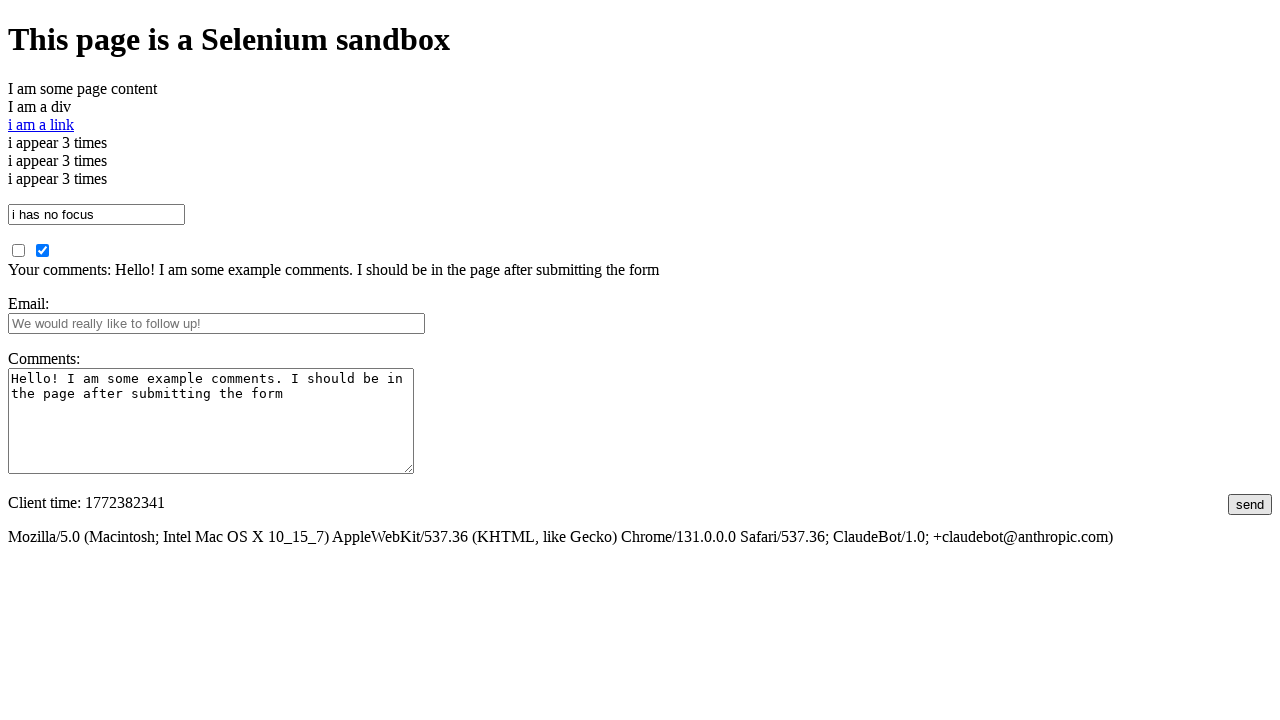

Verified that other page content is not present yet
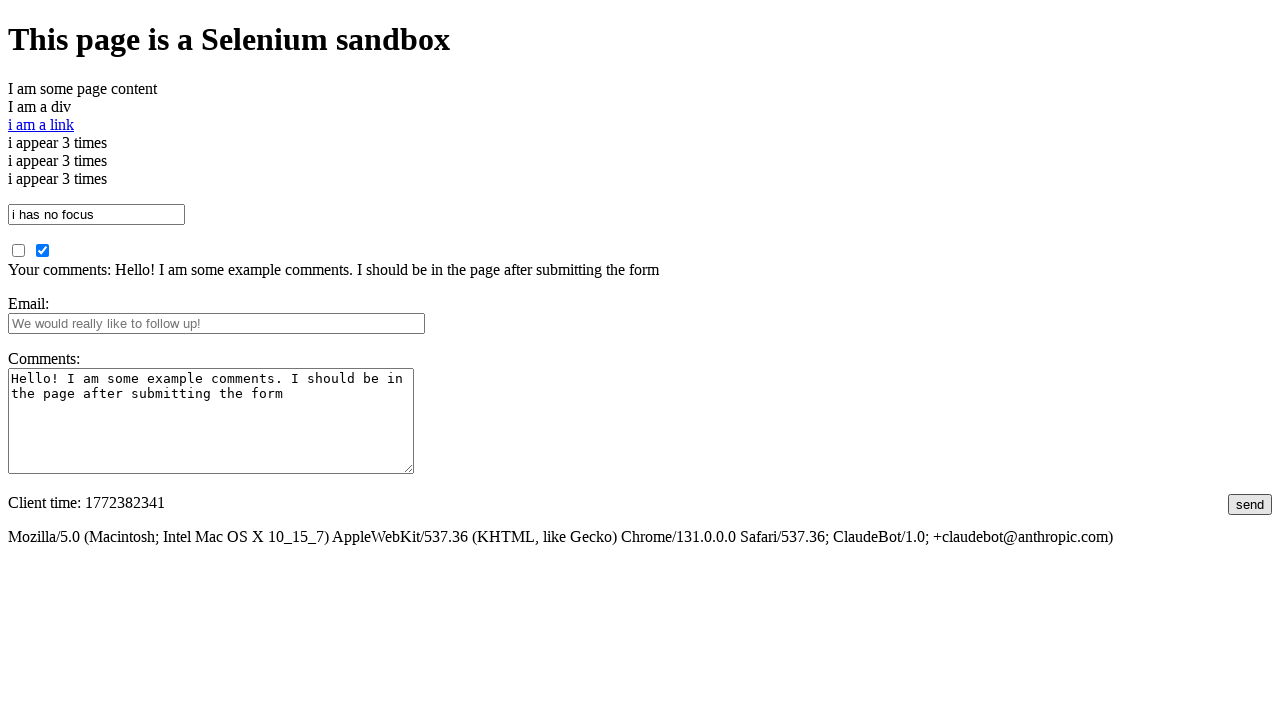

Clicked link to navigate to another page at (41, 124) on a:has-text('i am a link')
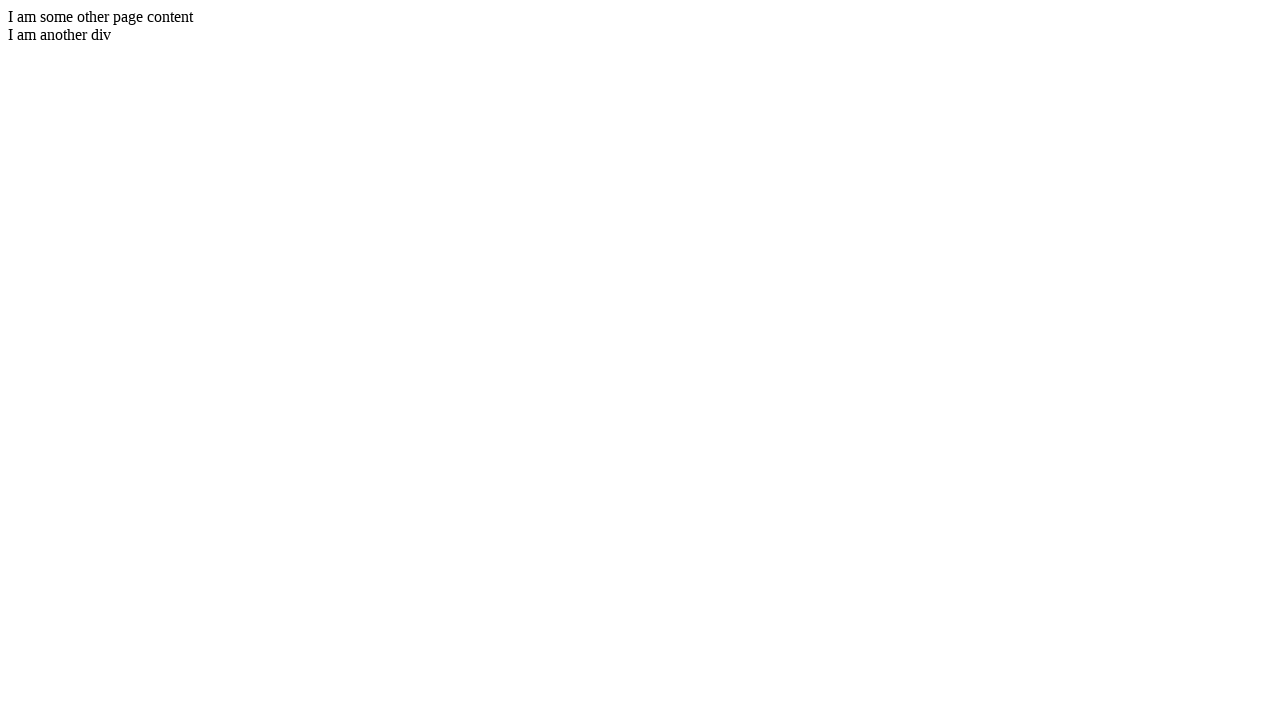

Waited for new page to load (domcontentloaded)
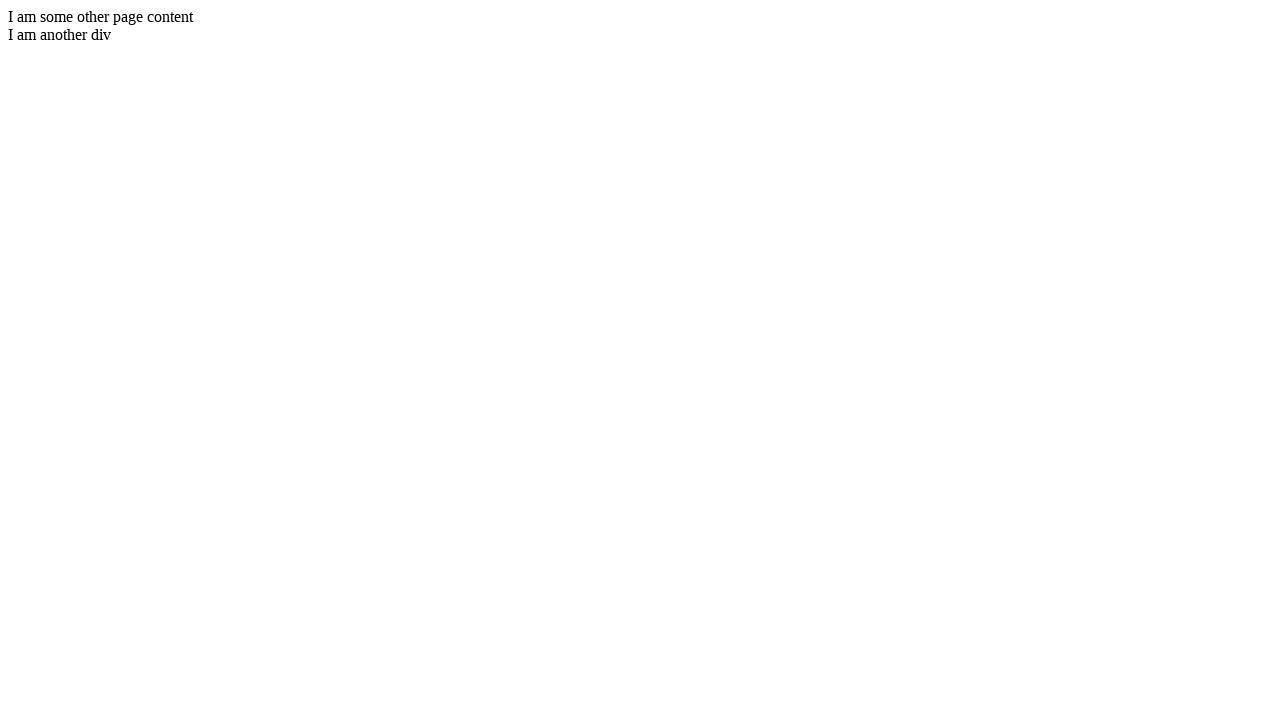

Verified new page content 'I am some other page content' is now present
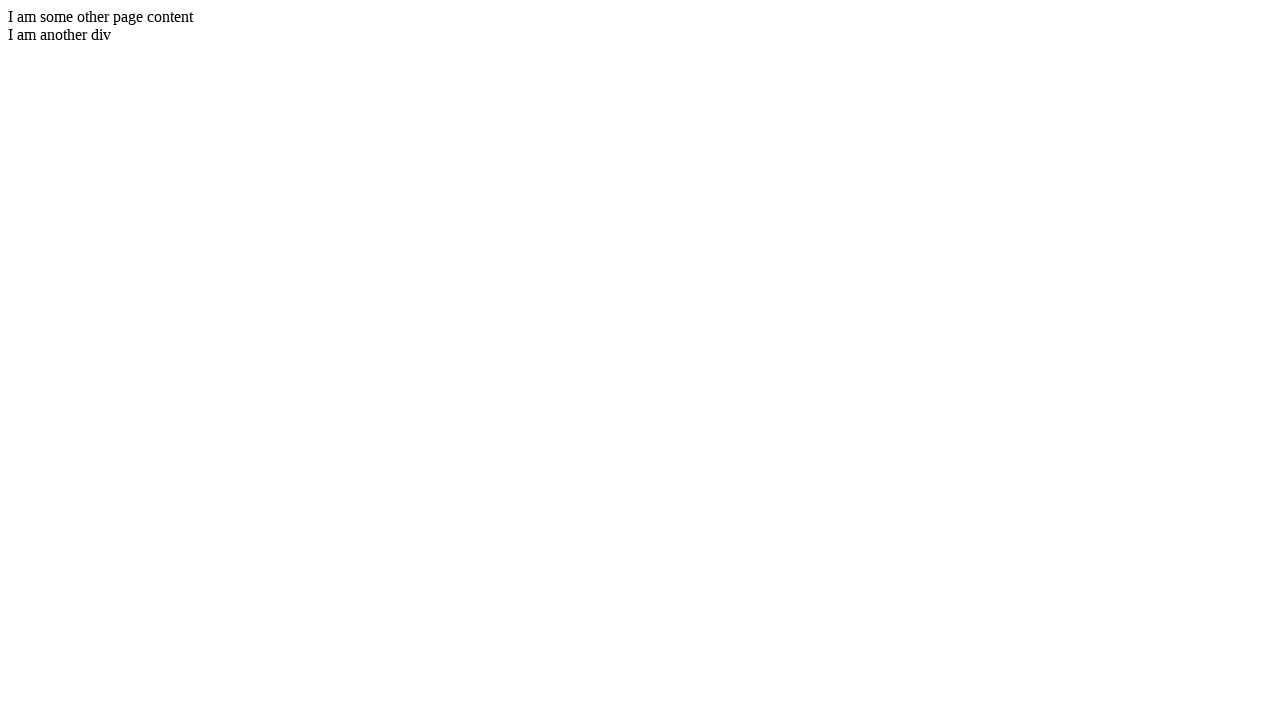

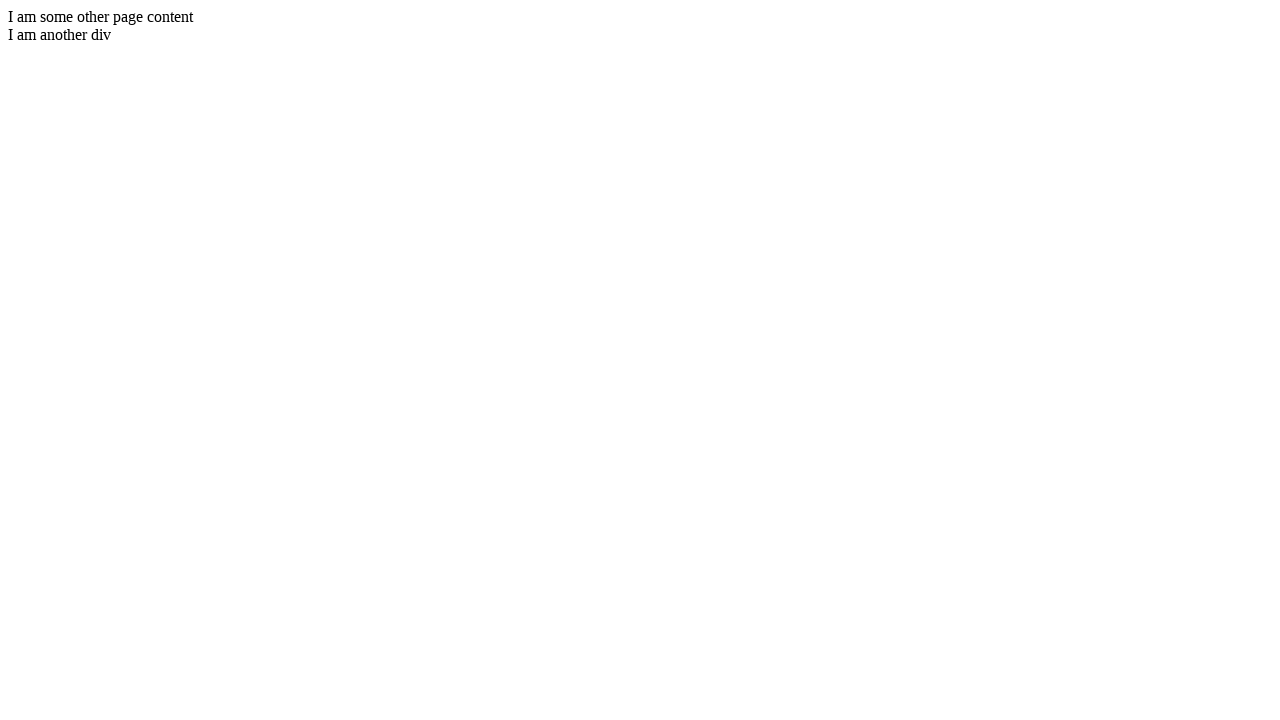